Verifies that the search keywords input field has a maximum length attribute set to 30 characters

Starting URL: http://122.170.14.195:8080/uth/gadgetsgallery/catalog/

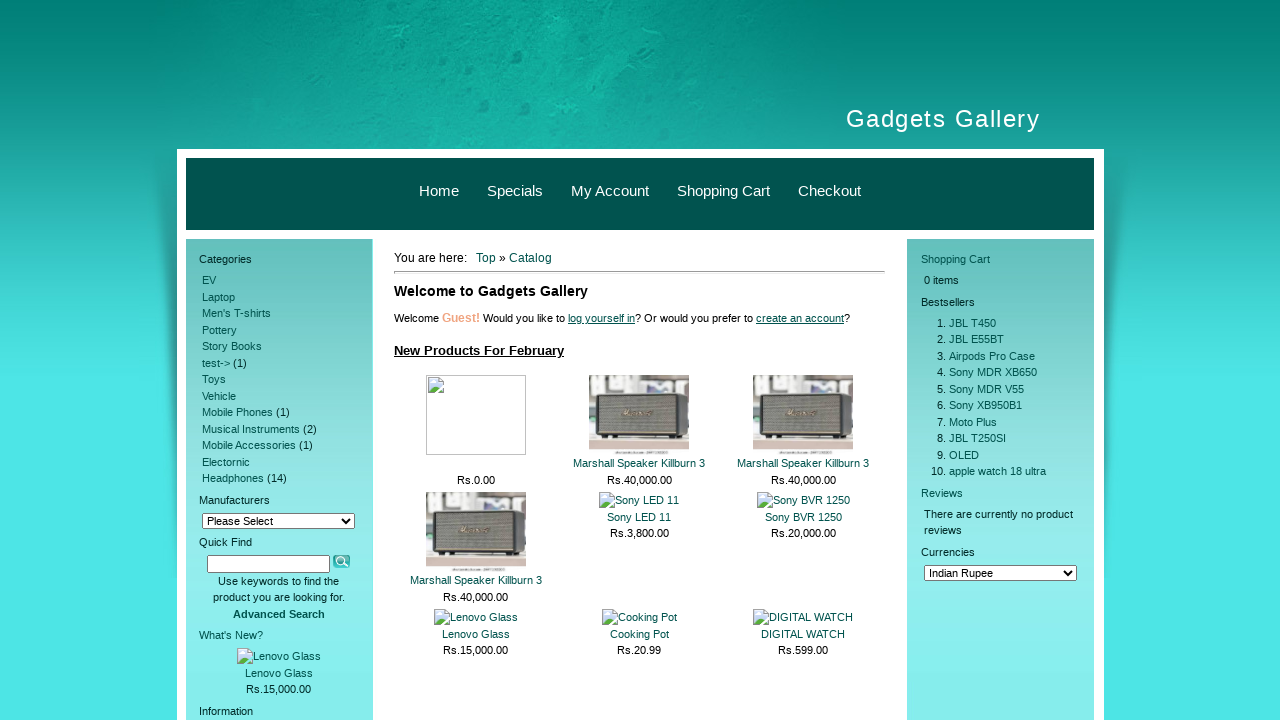

Navigated to gadgets gallery catalog page
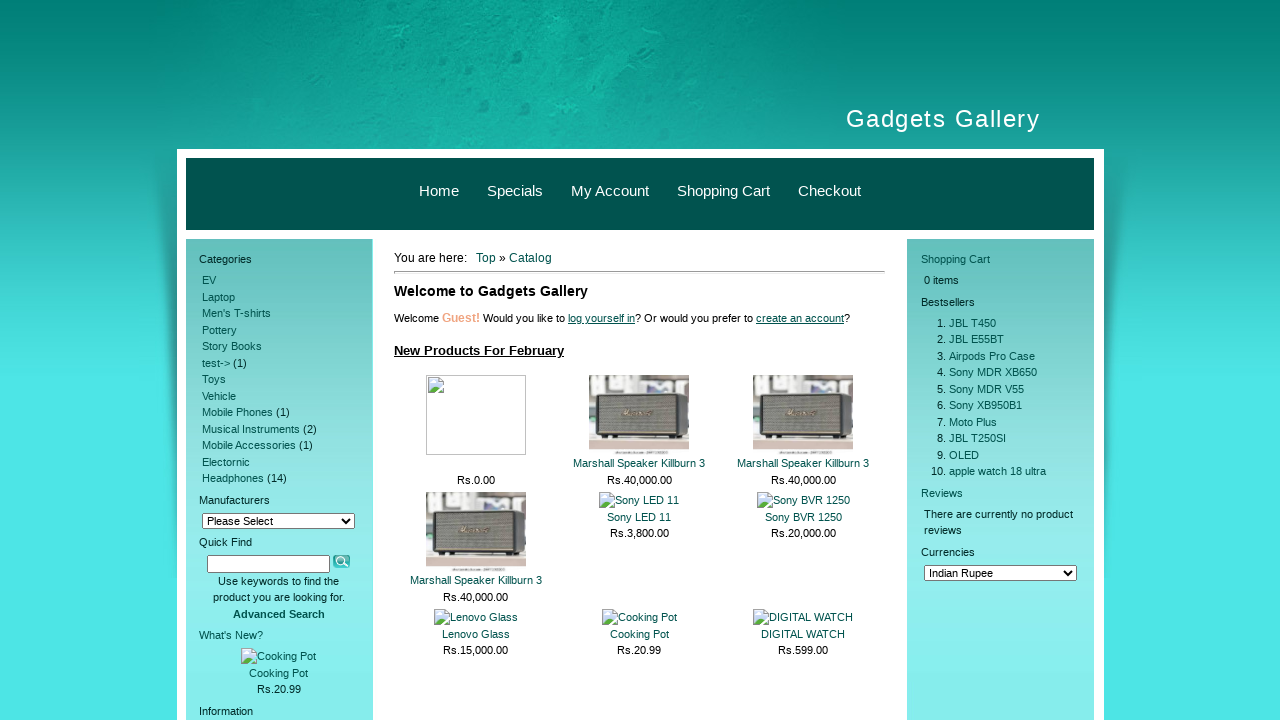

Located search keywords input field
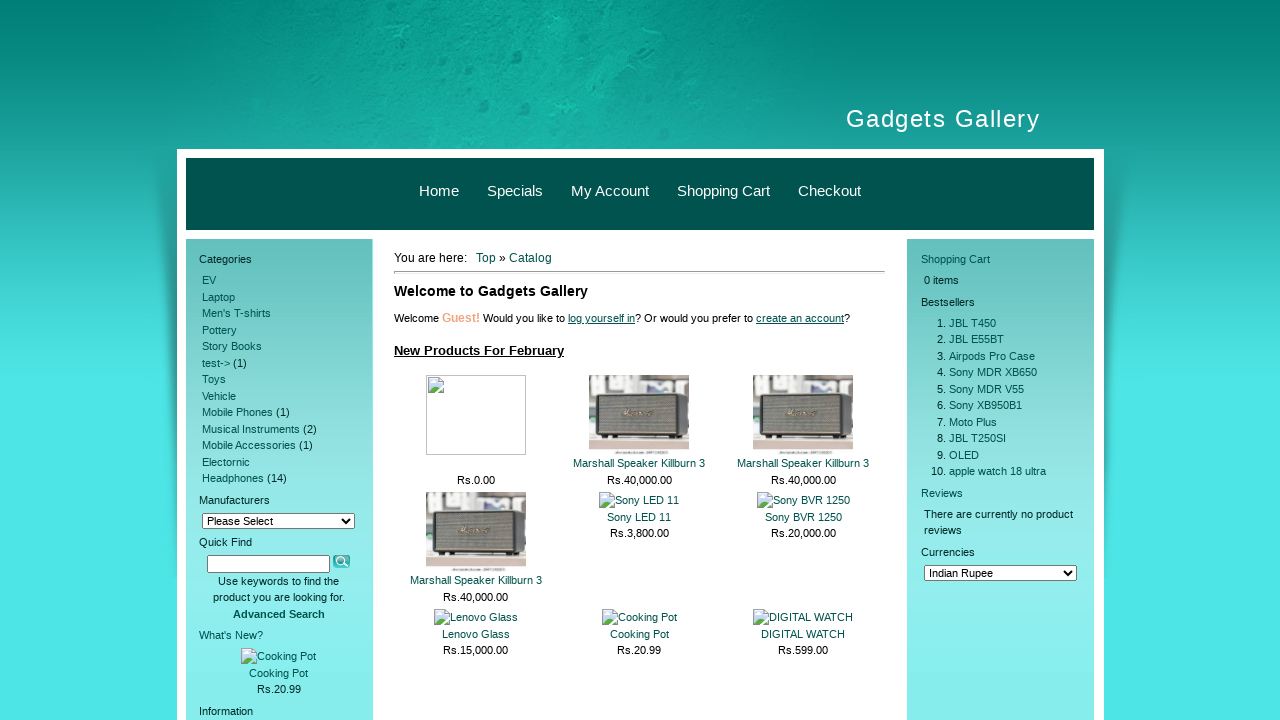

Retrieved maxlength attribute value: 30
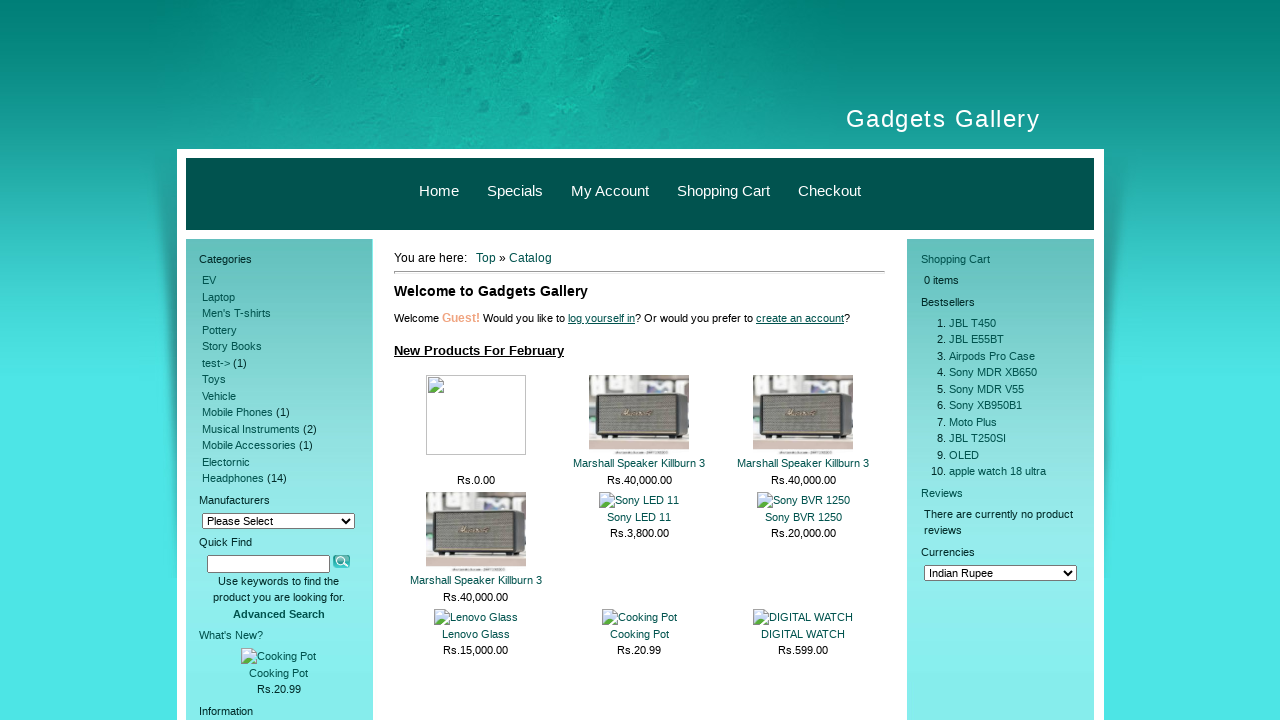

Verified that maxlength attribute is set to 30 characters
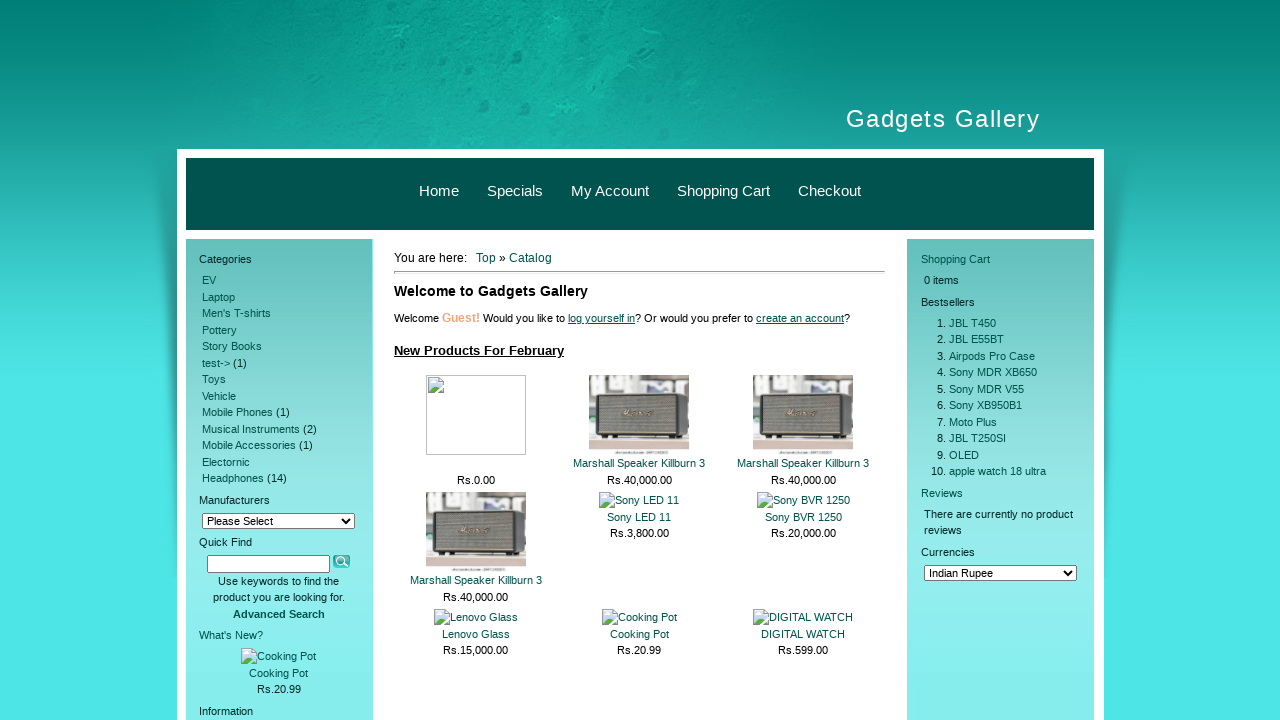

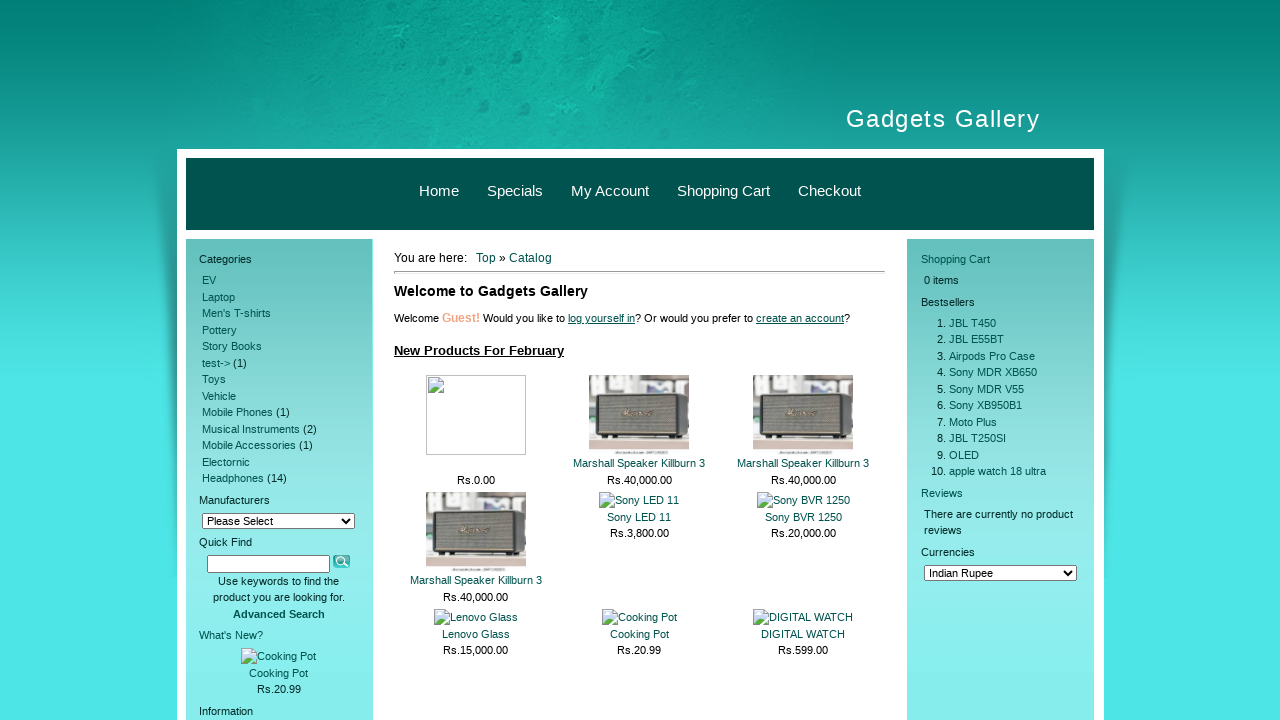